Navigates to a perfume product page and verifies that key product information elements (title, breadcrumb, images, description) are displayed on the page.

Starting URL: https://theperfume.vn/nuoc-hoa/nuoc-hoa-givenchy-play-intense/

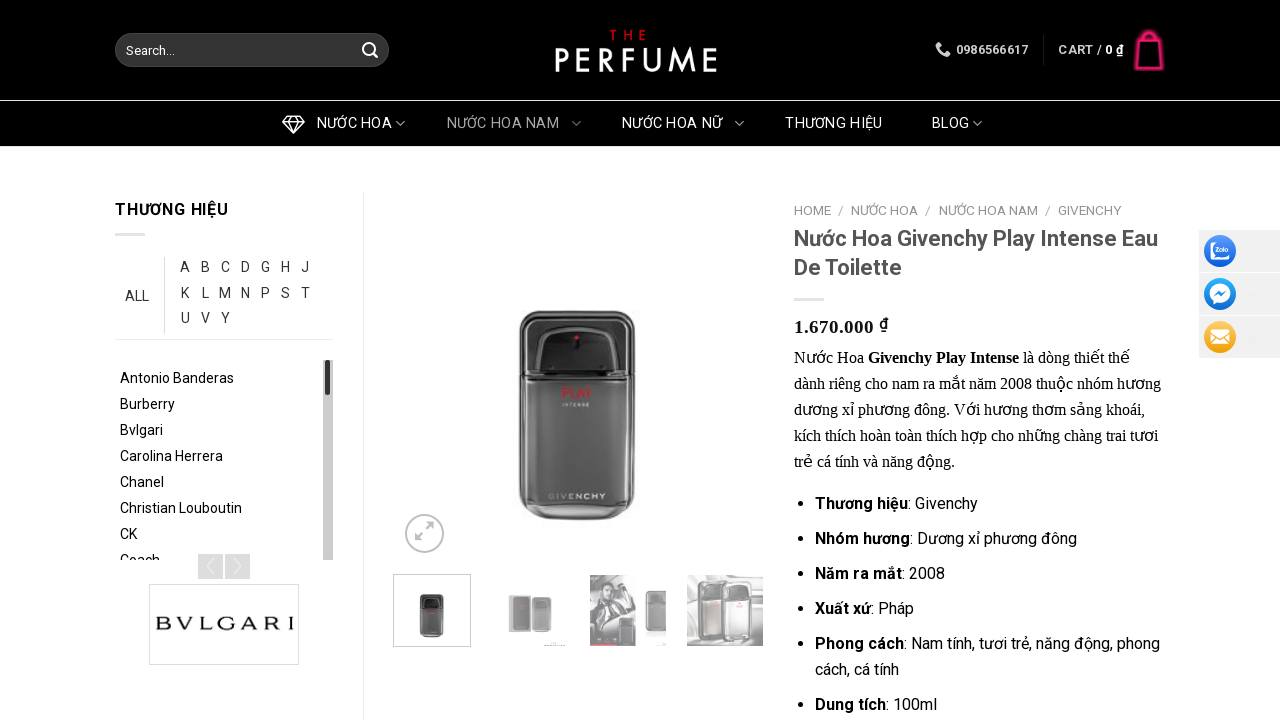

Waited for DOM content to load on product page
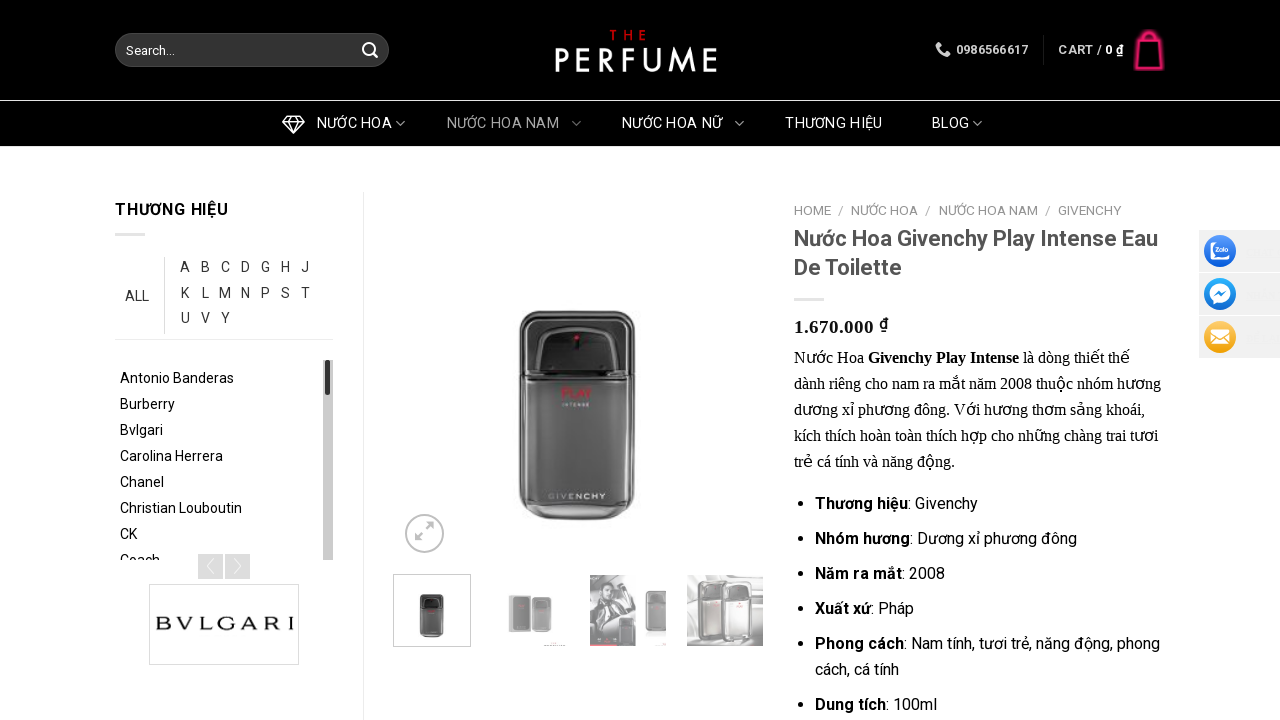

Waited 1 second for page stabilization
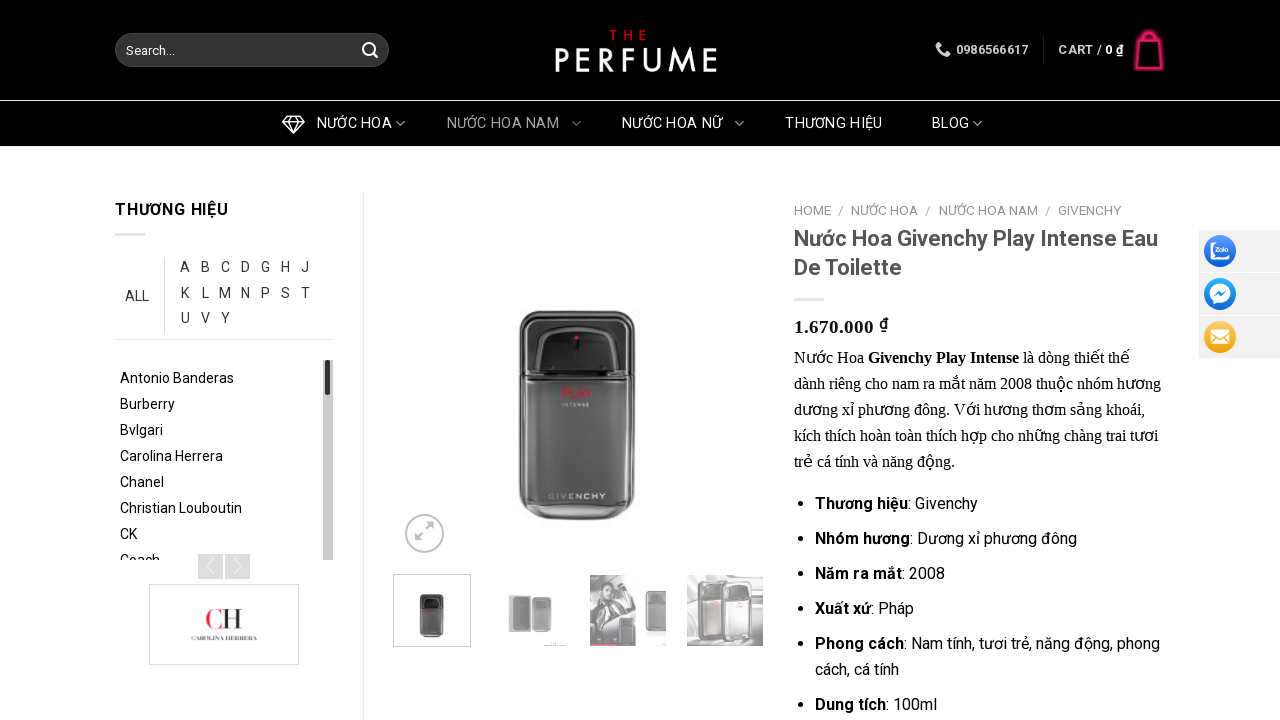

Verified product title element is displayed
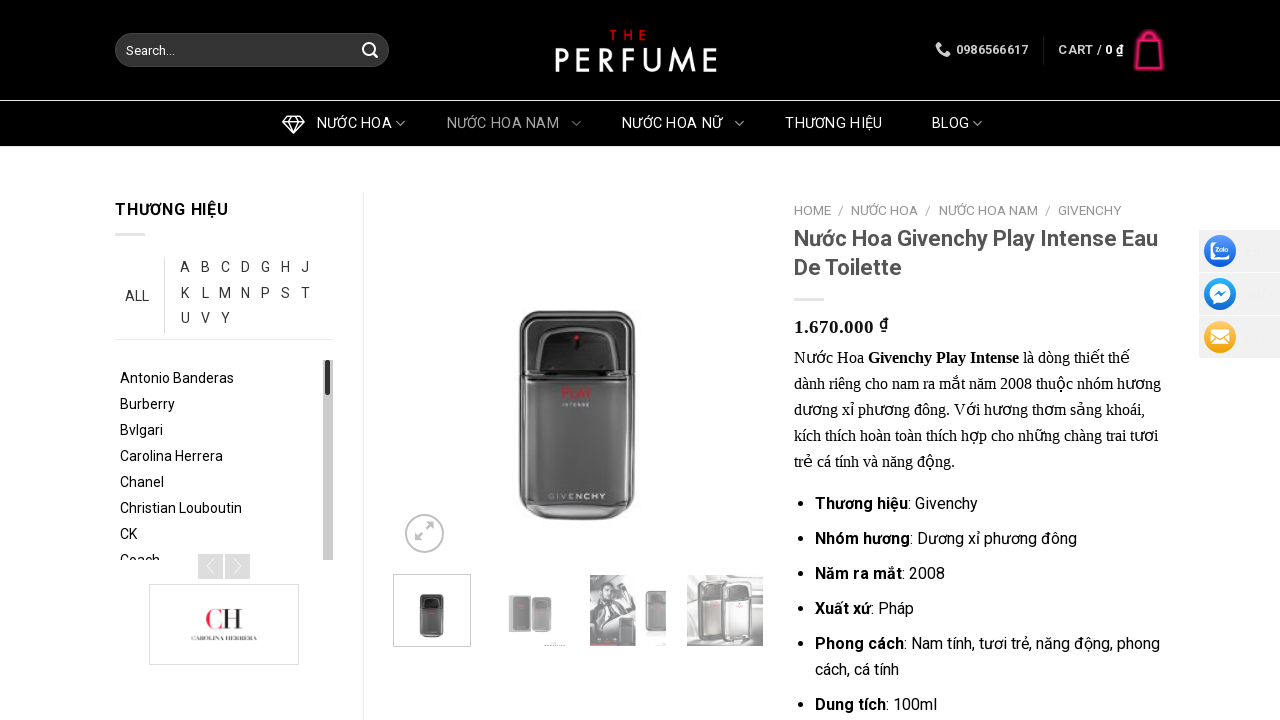

Verified breadcrumb navigation is present
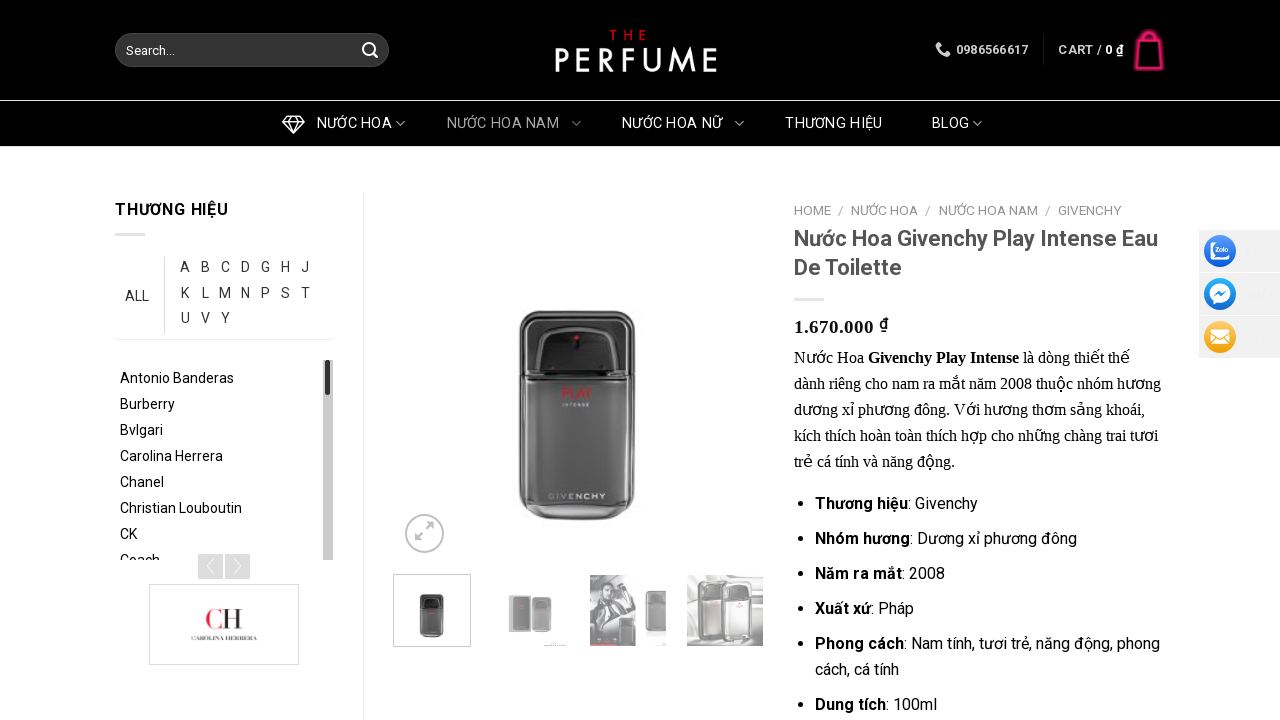

Verified product images are loaded
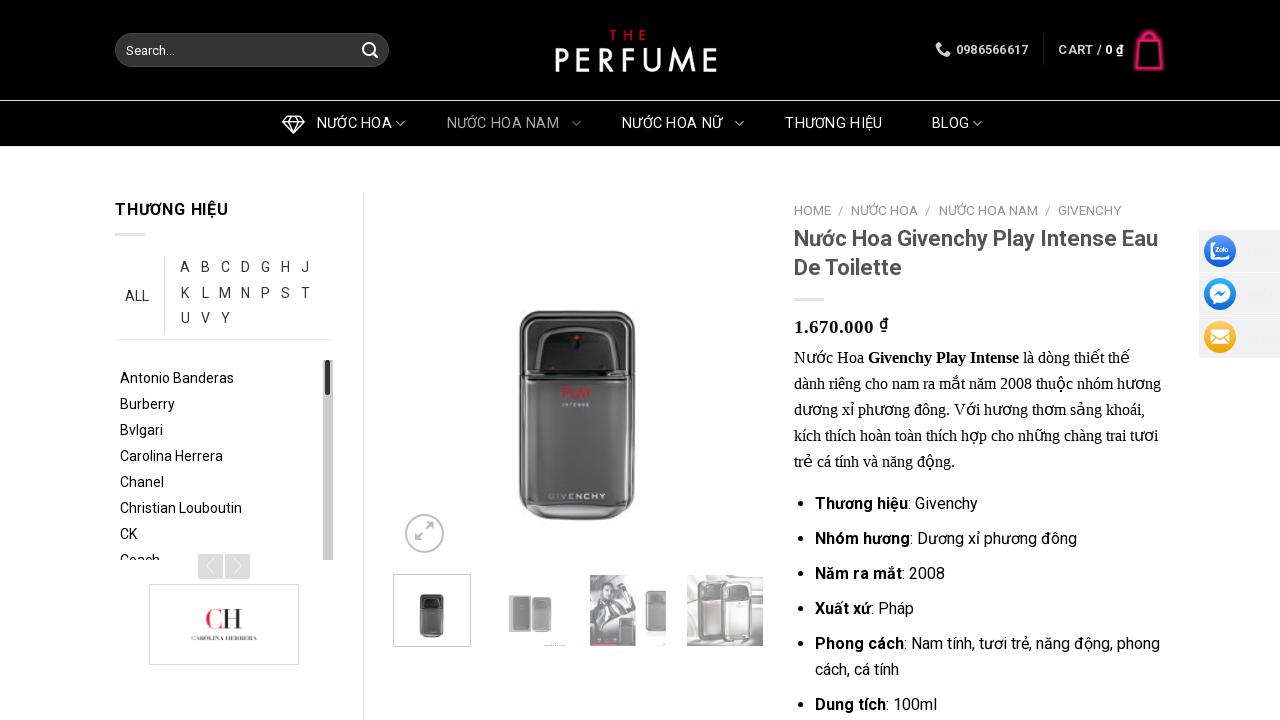

Verified product short description is present
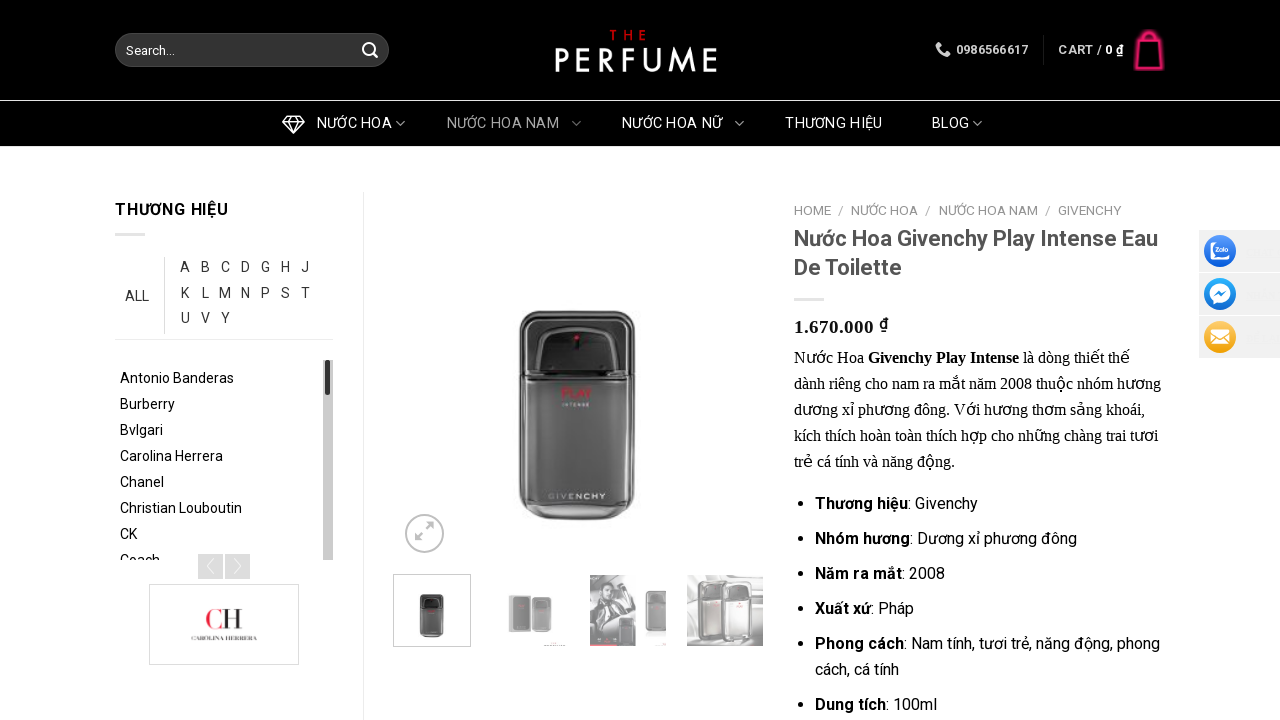

Verified product description tab is present
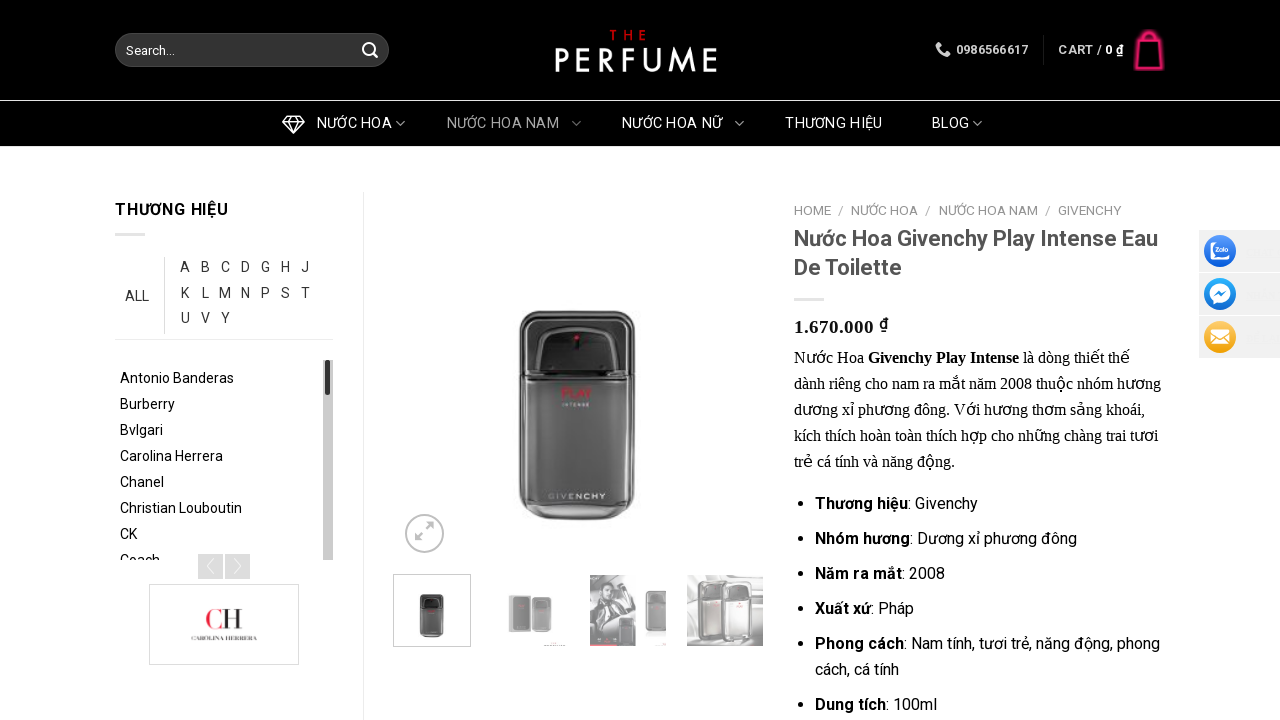

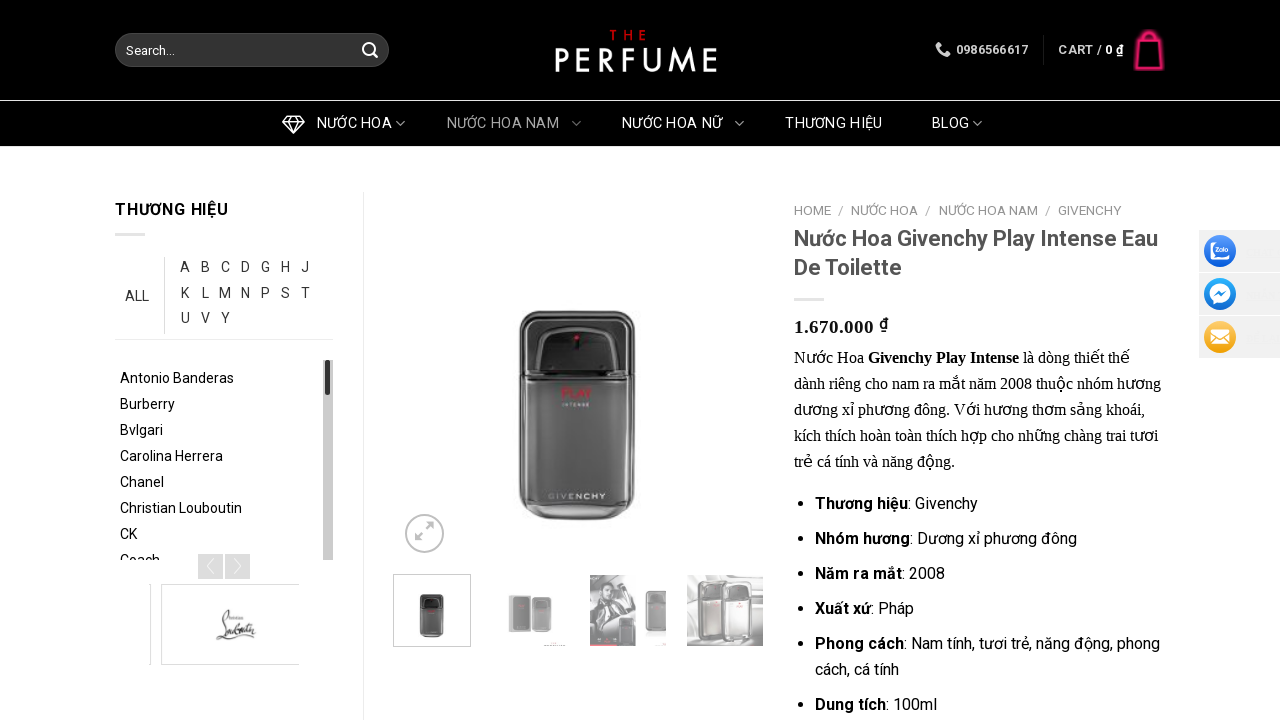